Navigates through a multi-step survey form by clicking on an icon, then repeatedly clicking the "Next" button through multiple pages, and finally submitting the survey.

Starting URL: https://survey.filum.asia/l/dwlqrz

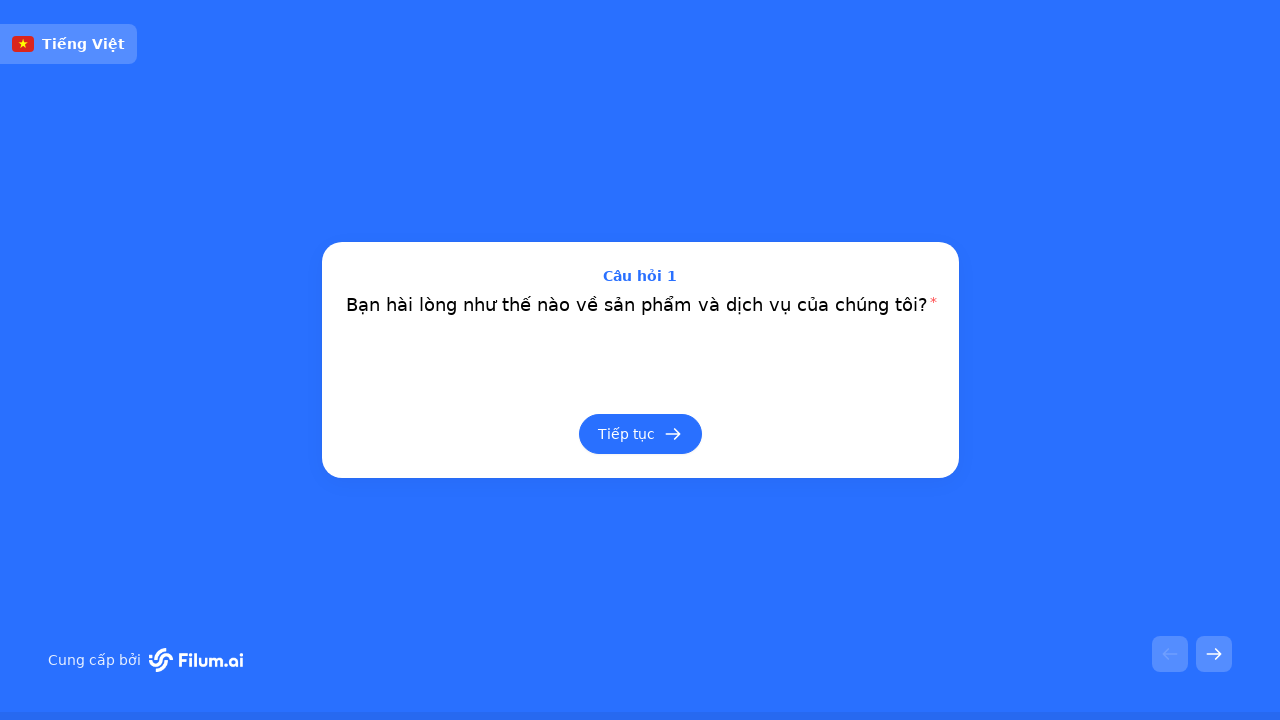

Waited for rating icons to load on survey page
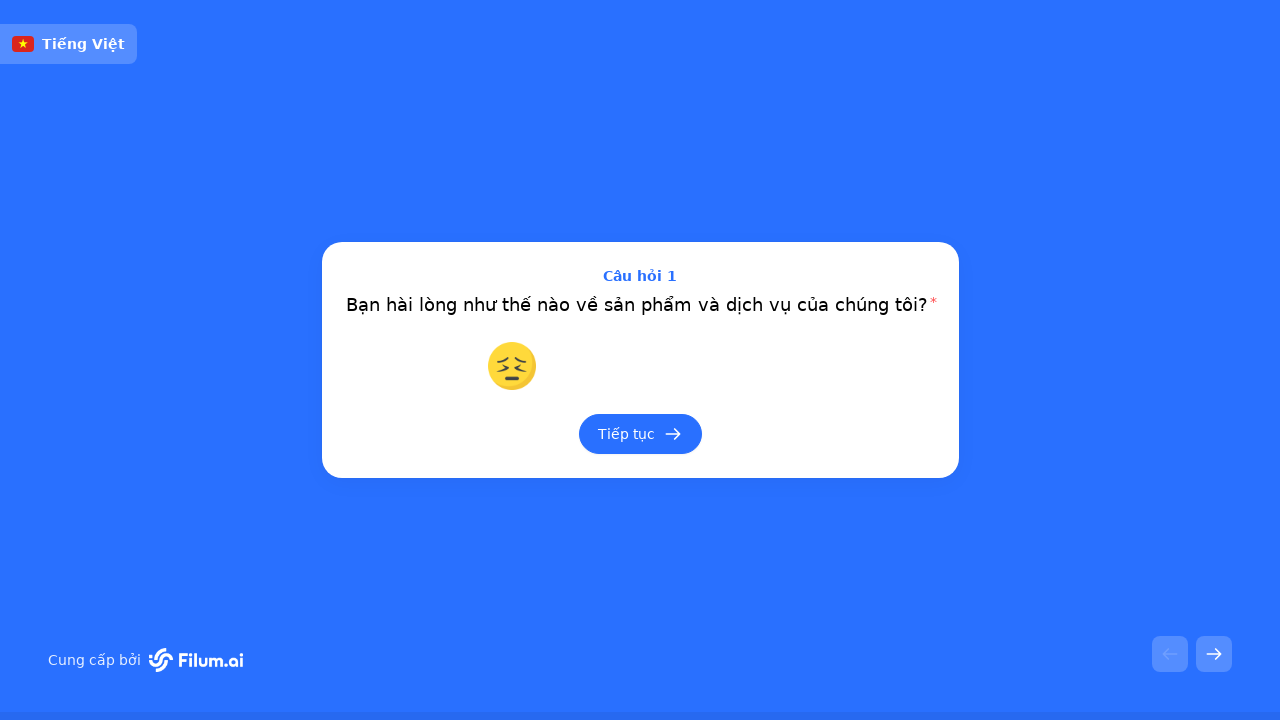

Clicked on rating icon at index 3 at (640, 366) on div[class*='icon'], button[class*='rating'], span[class*='rating'], img[class*='
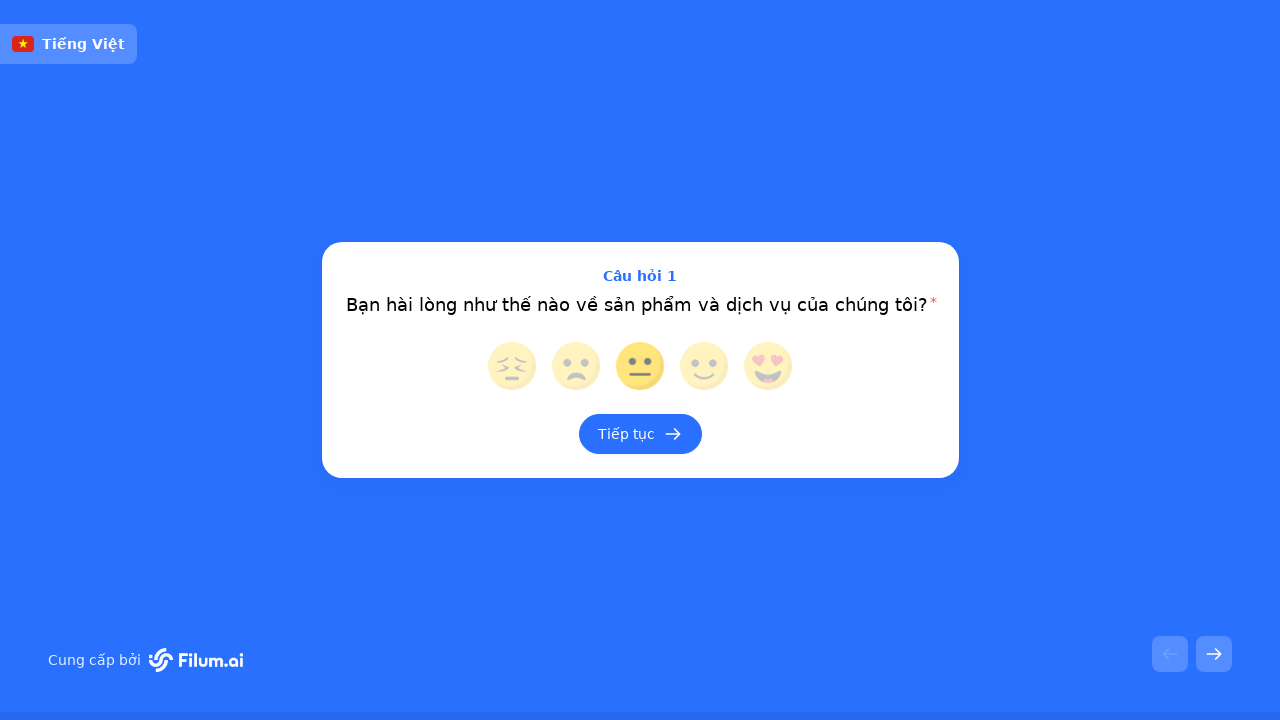

Clicked Next button on survey step 1 at (640, 434) on button:has-text('Next'), button:has-text('Tiếp tục'), a:has-text('Next'), a:has-
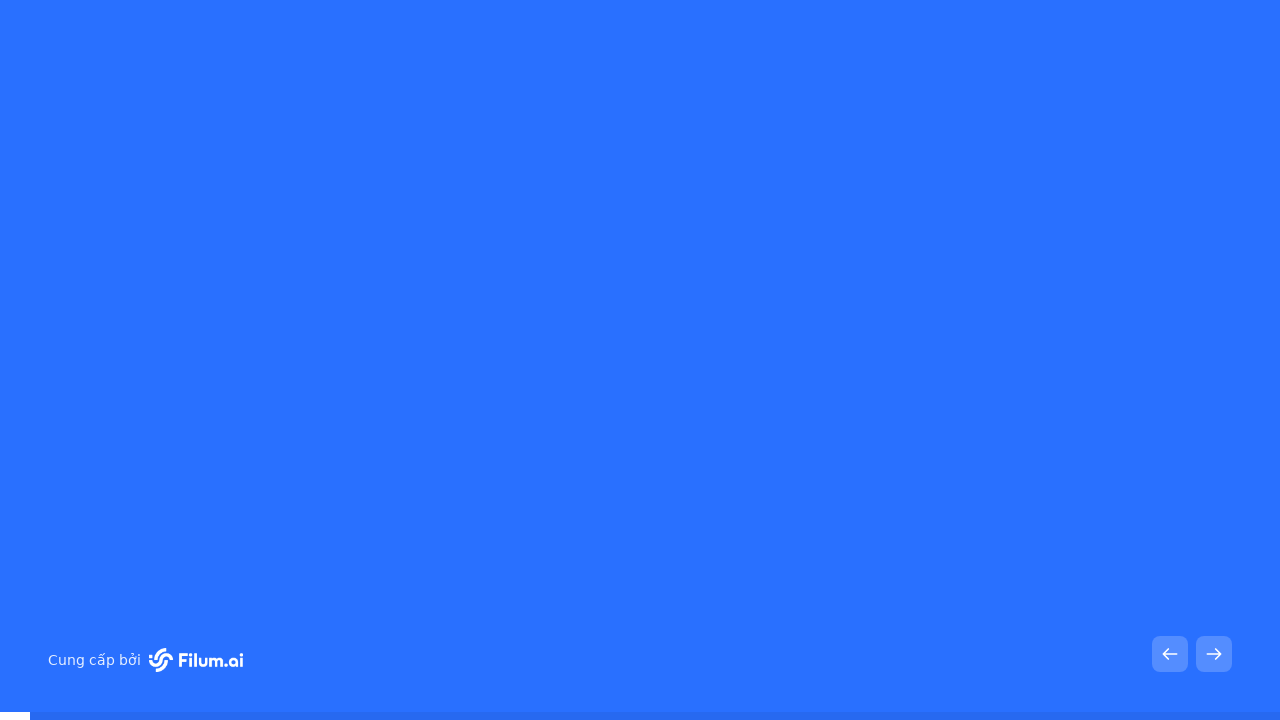

Waited 500ms before proceeding
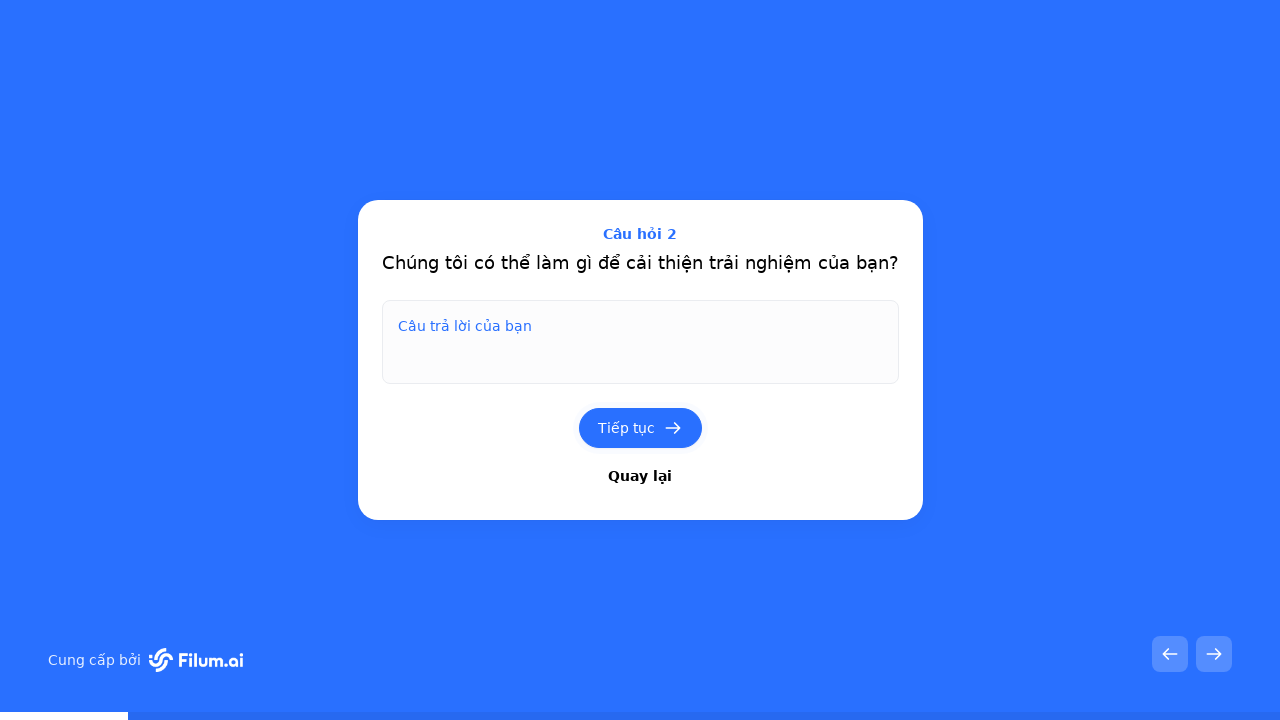

Clicked Next button on survey step 2 at (640, 428) on button:has-text('Next'), button:has-text('Tiếp tục'), a:has-text('Next'), a:has-
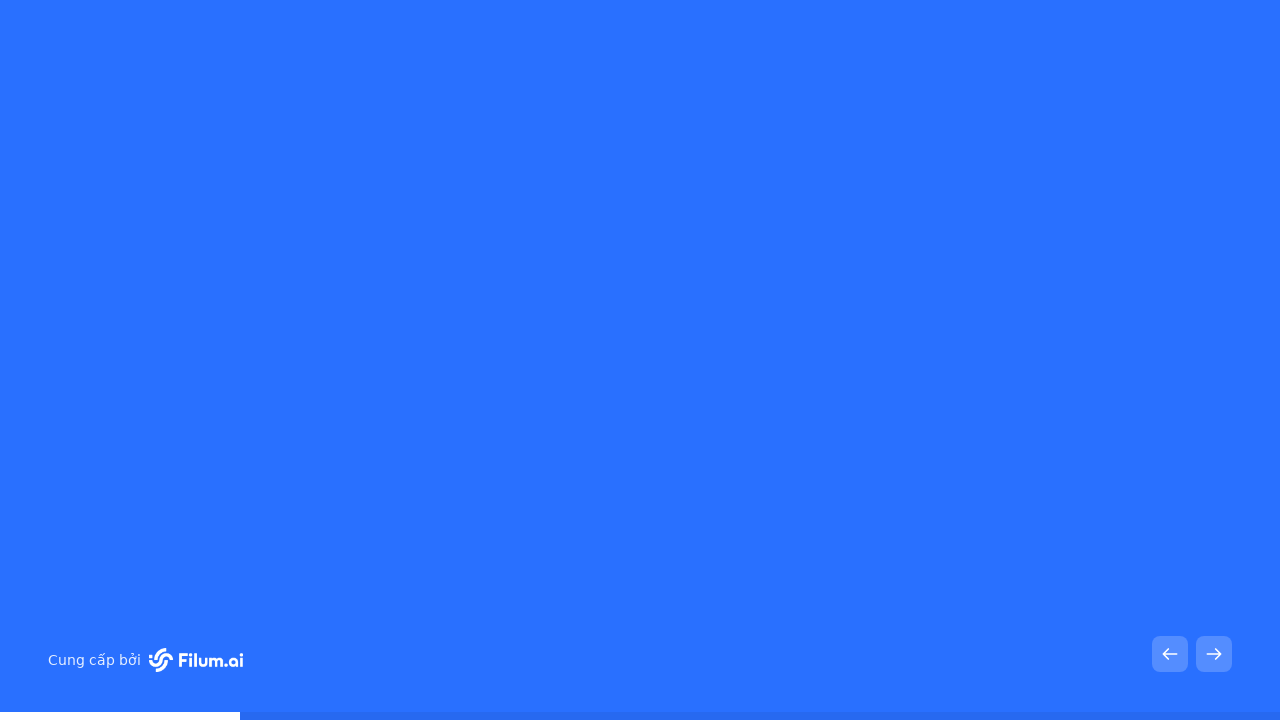

Waited 500ms before proceeding
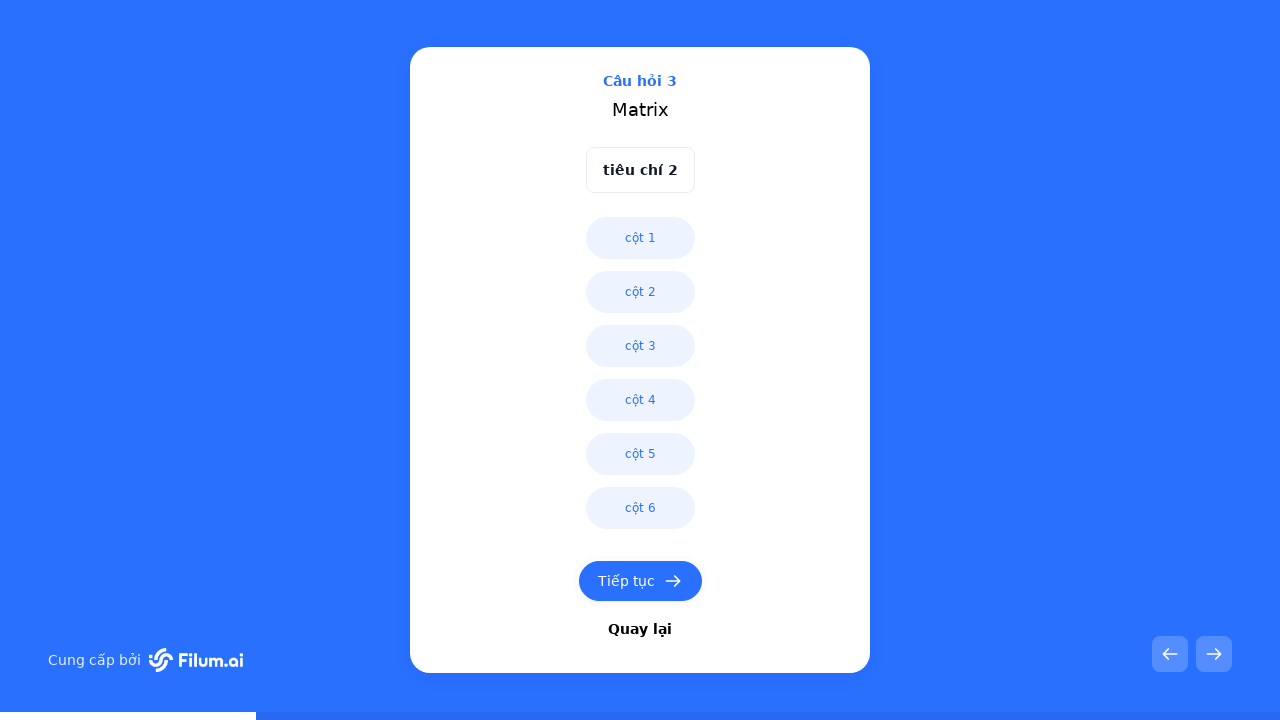

Clicked Next button on survey step 3 at (640, 581) on button:has-text('Next'), button:has-text('Tiếp tục'), a:has-text('Next'), a:has-
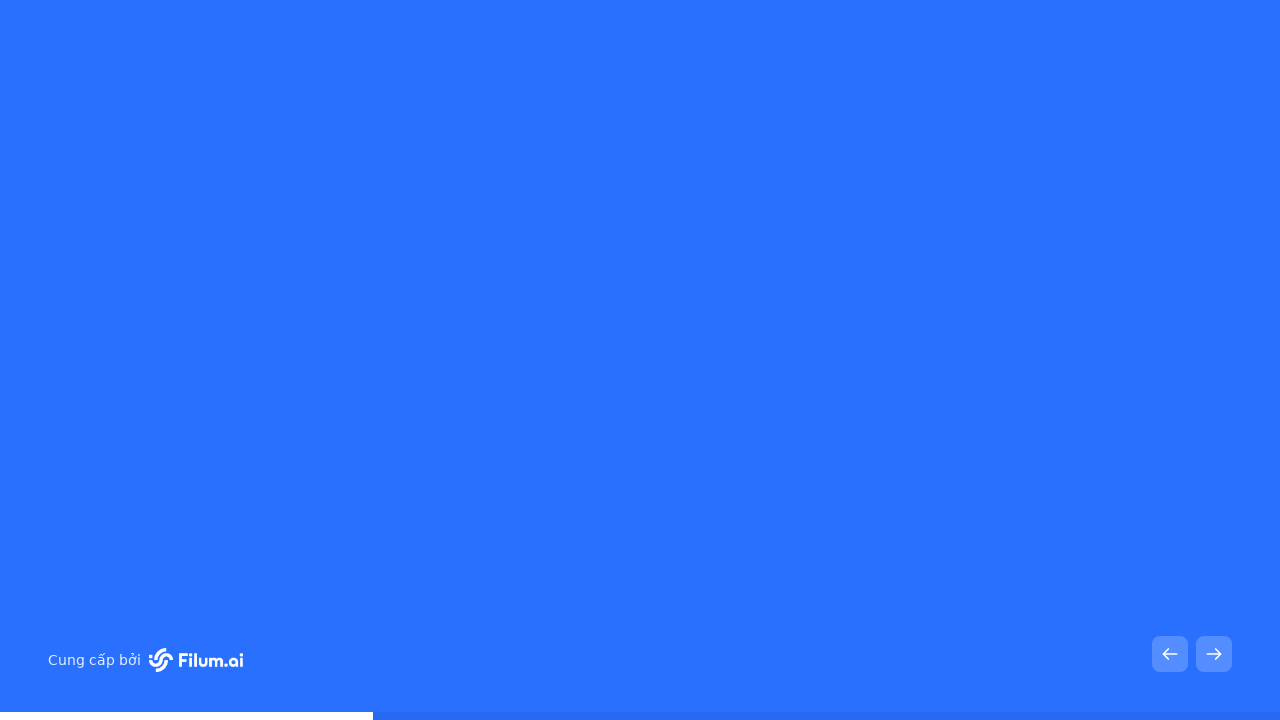

Waited 500ms before proceeding
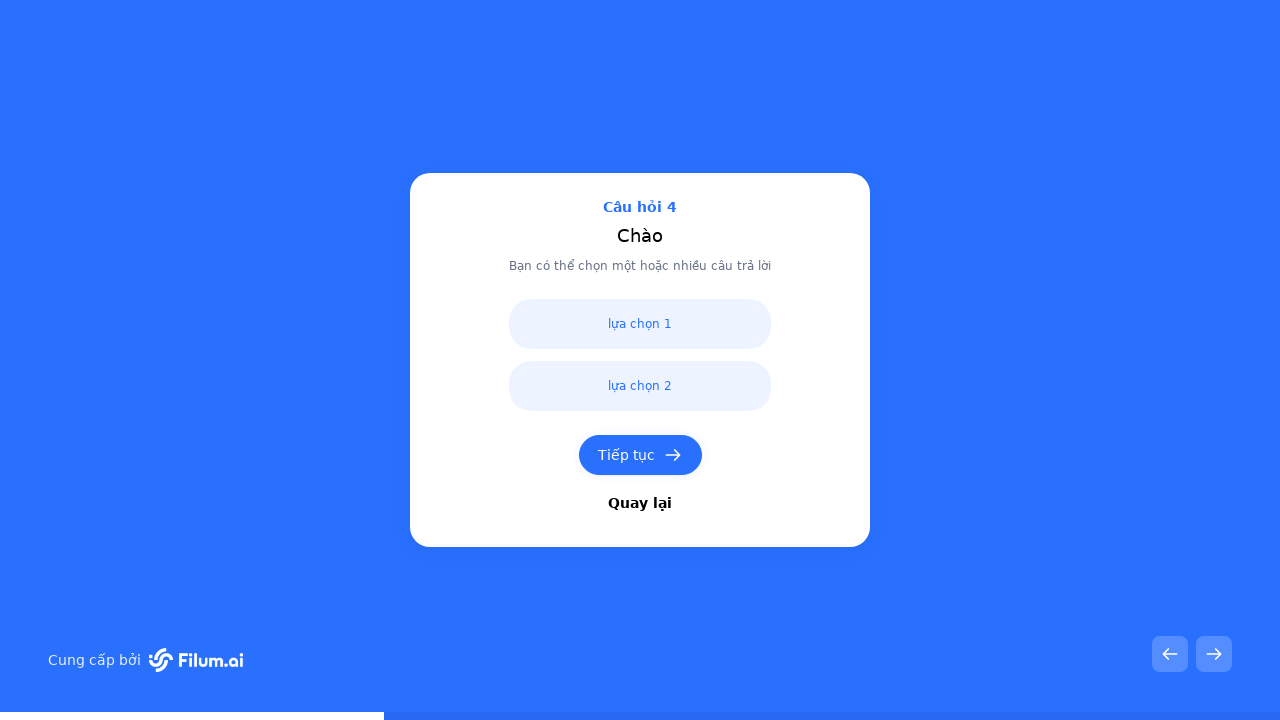

Clicked Next button on survey step 4 at (640, 455) on button:has-text('Next'), button:has-text('Tiếp tục'), a:has-text('Next'), a:has-
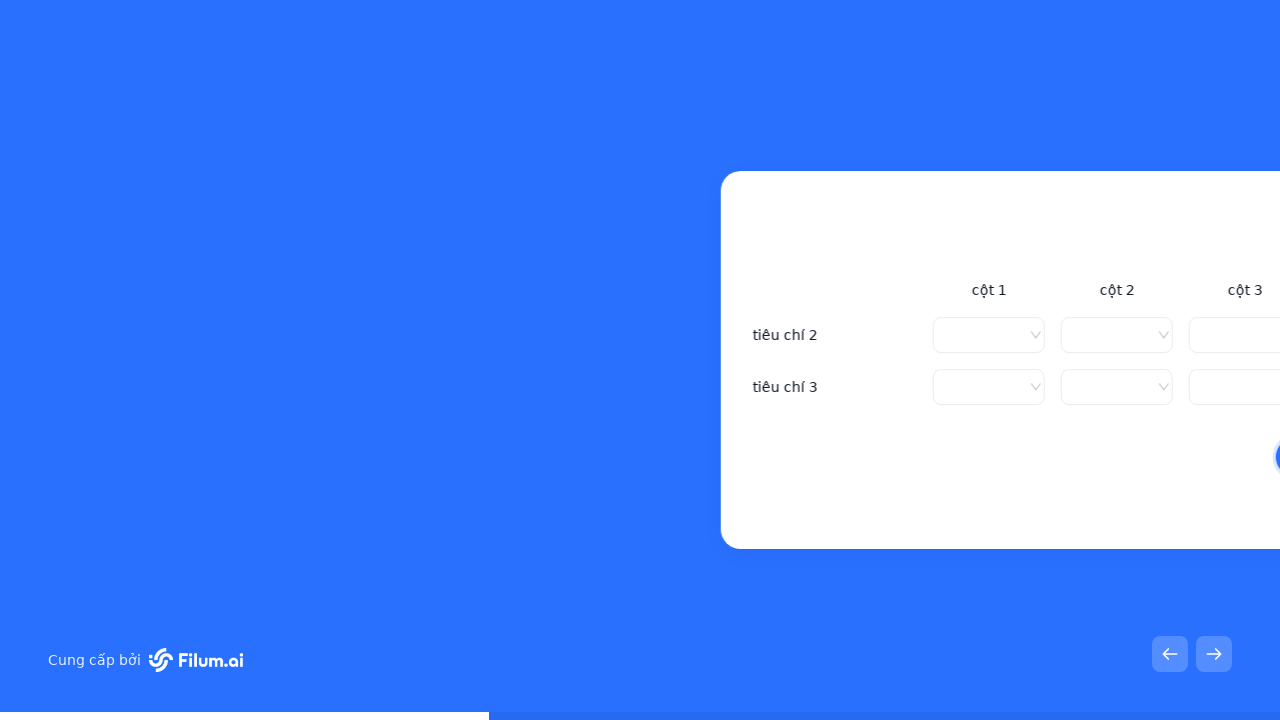

Waited 500ms before proceeding
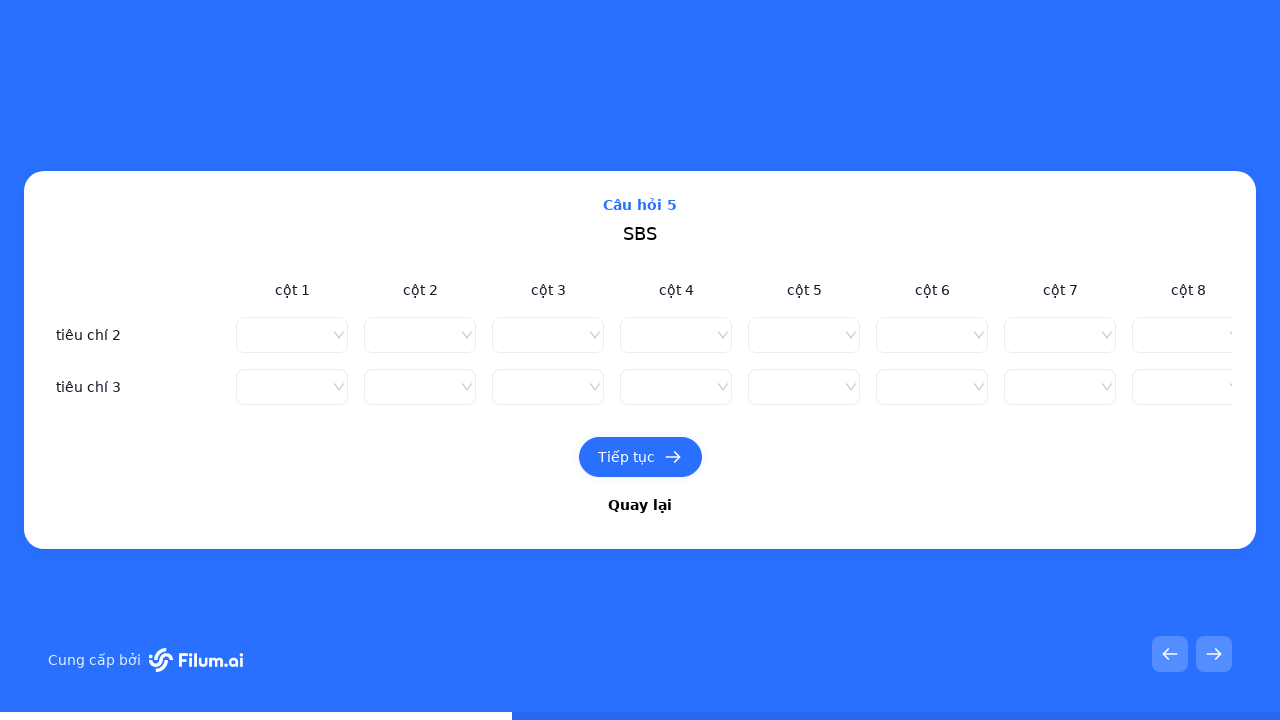

Clicked Next button on survey step 5 at (640, 457) on button:has-text('Next'), button:has-text('Tiếp tục'), a:has-text('Next'), a:has-
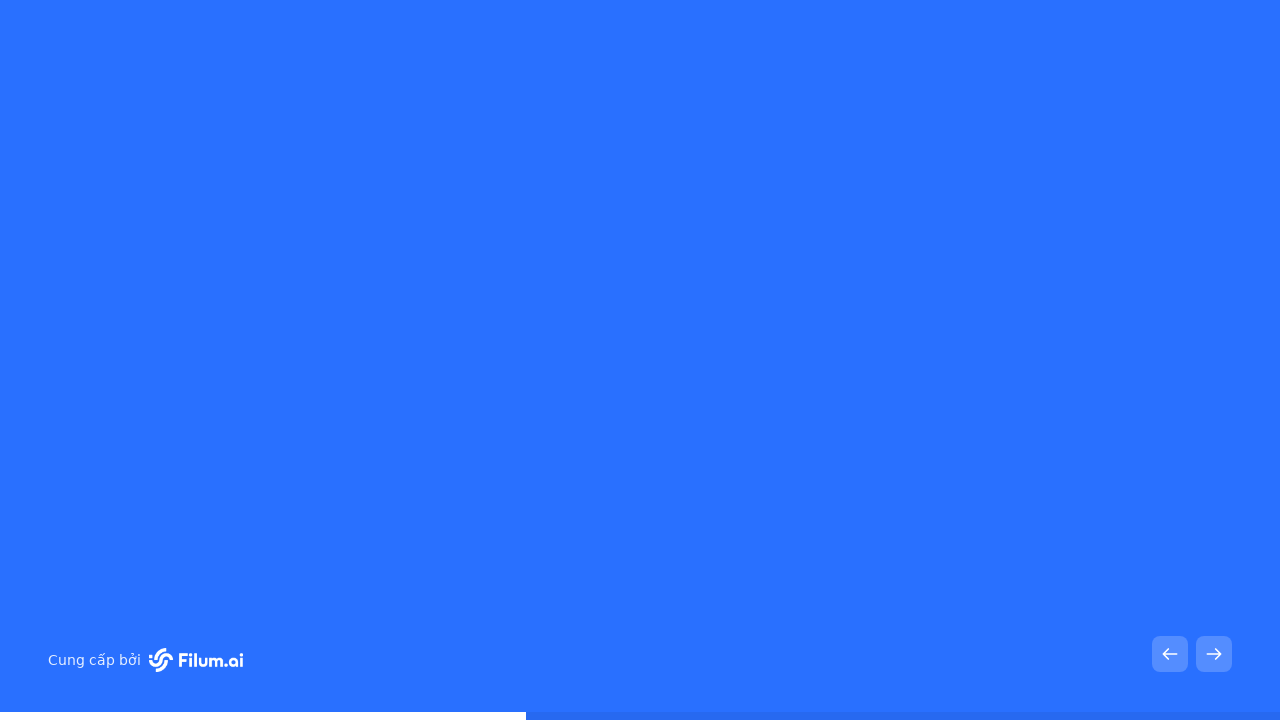

Waited 500ms before proceeding
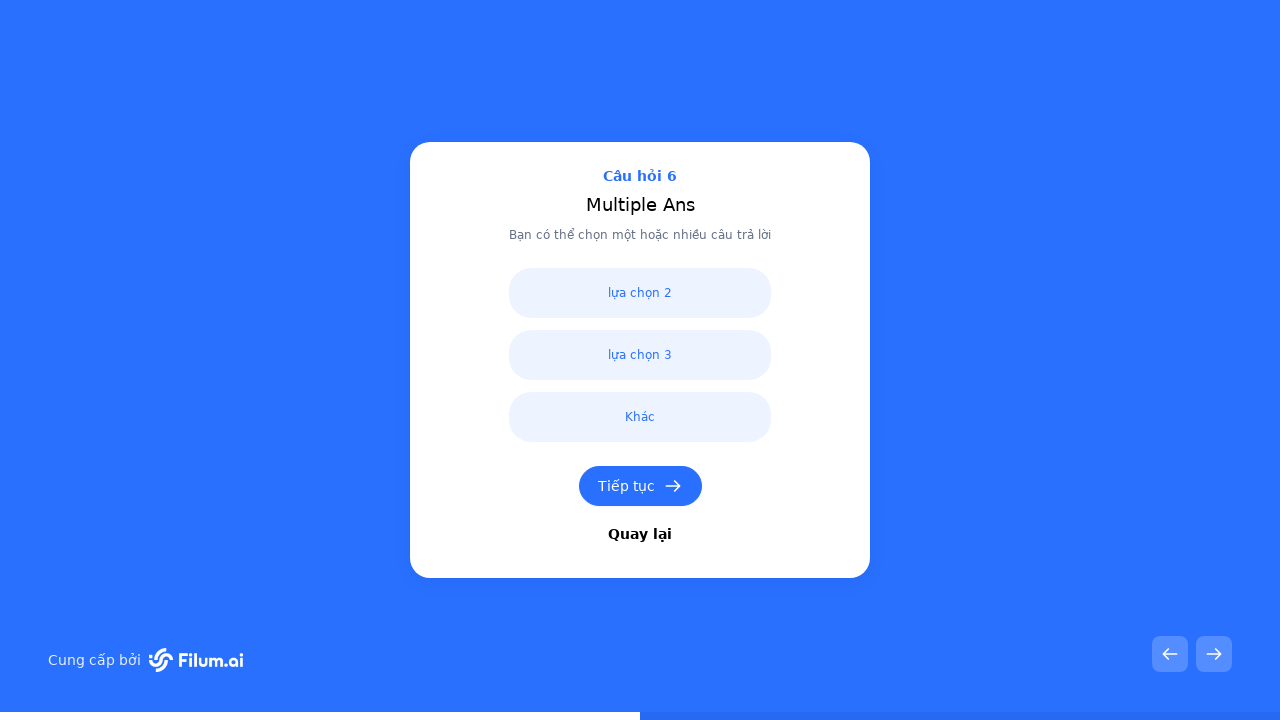

Clicked Next button on survey step 6 at (640, 486) on button:has-text('Next'), button:has-text('Tiếp tục'), a:has-text('Next'), a:has-
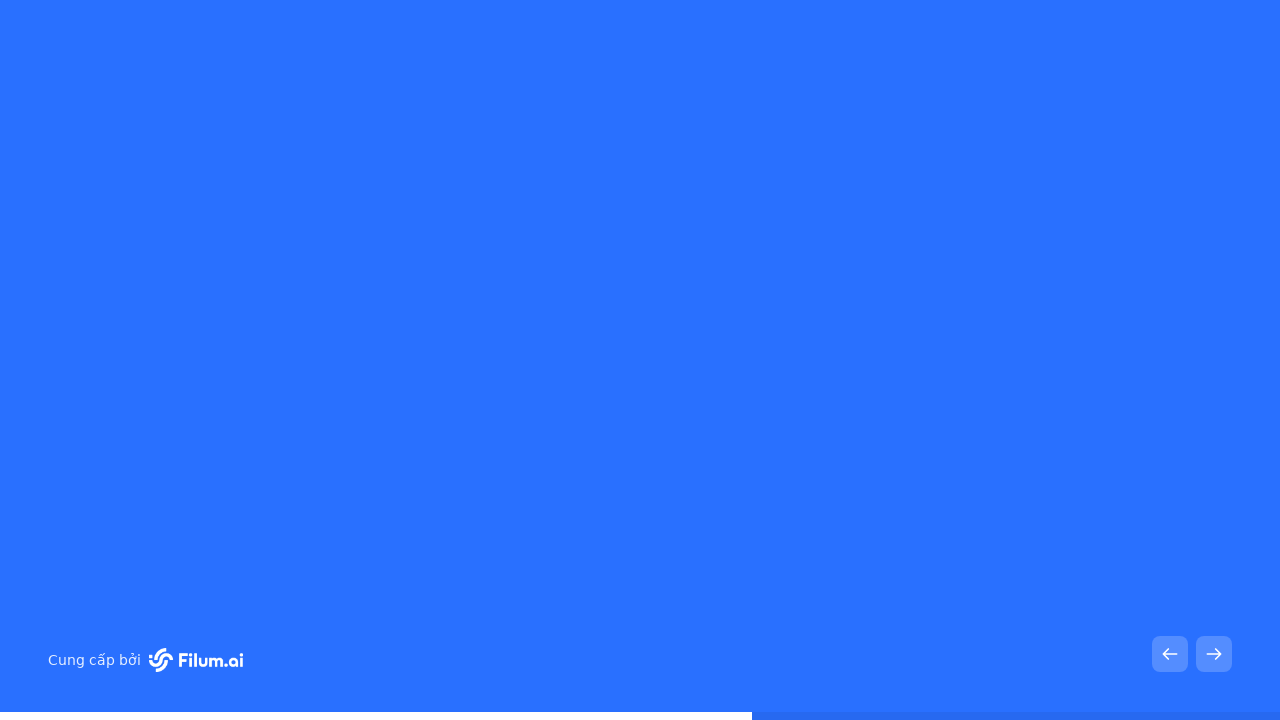

Waited 500ms before proceeding
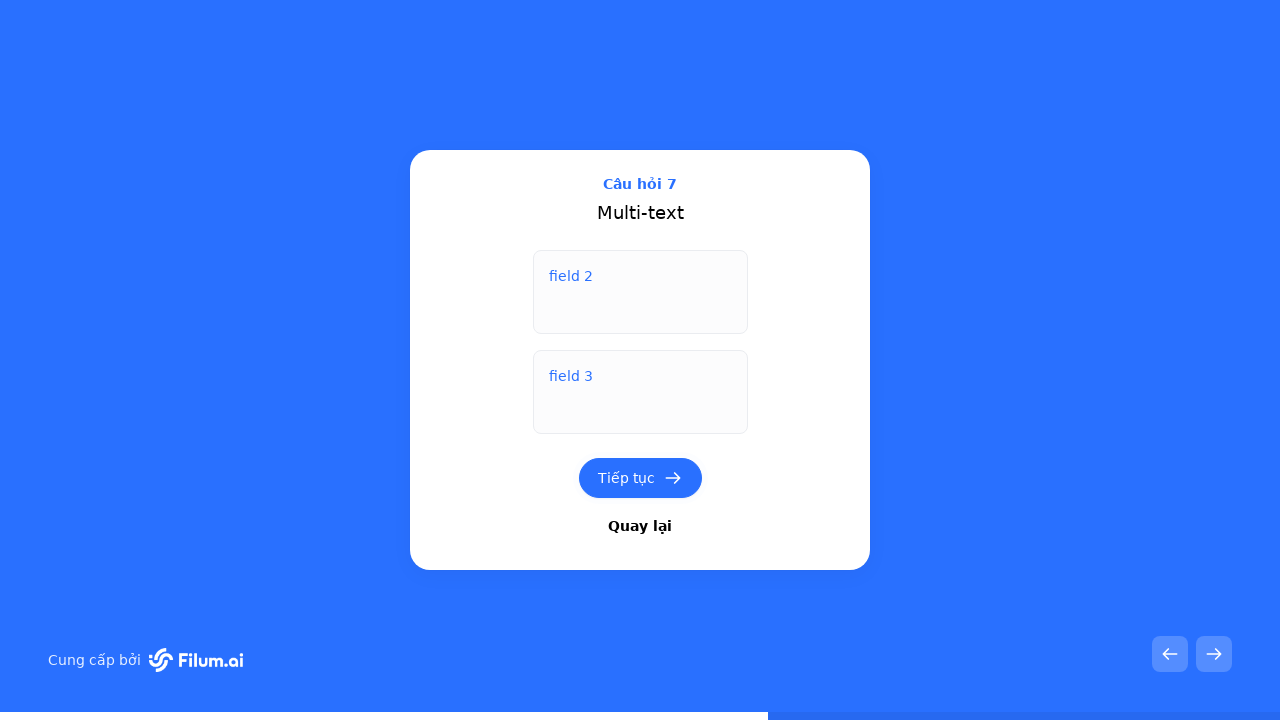

Clicked Next button on survey step 7 at (640, 478) on button:has-text('Next'), button:has-text('Tiếp tục'), a:has-text('Next'), a:has-
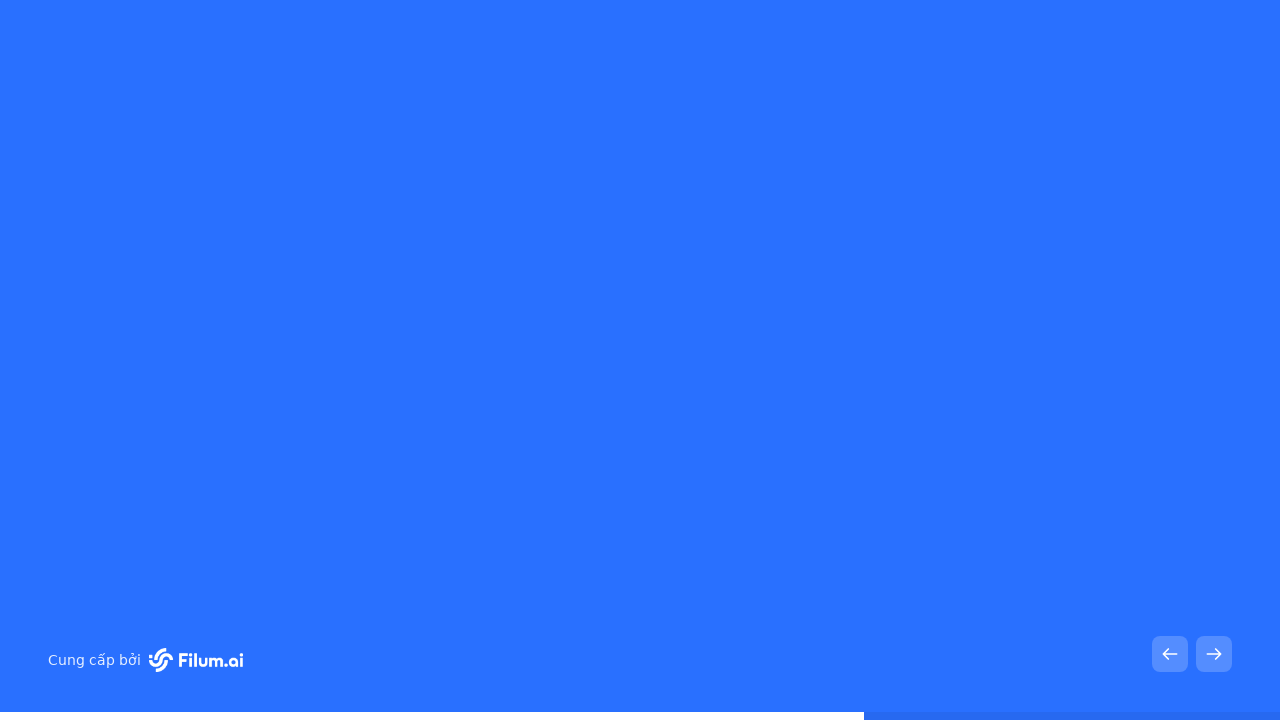

Waited 500ms before proceeding
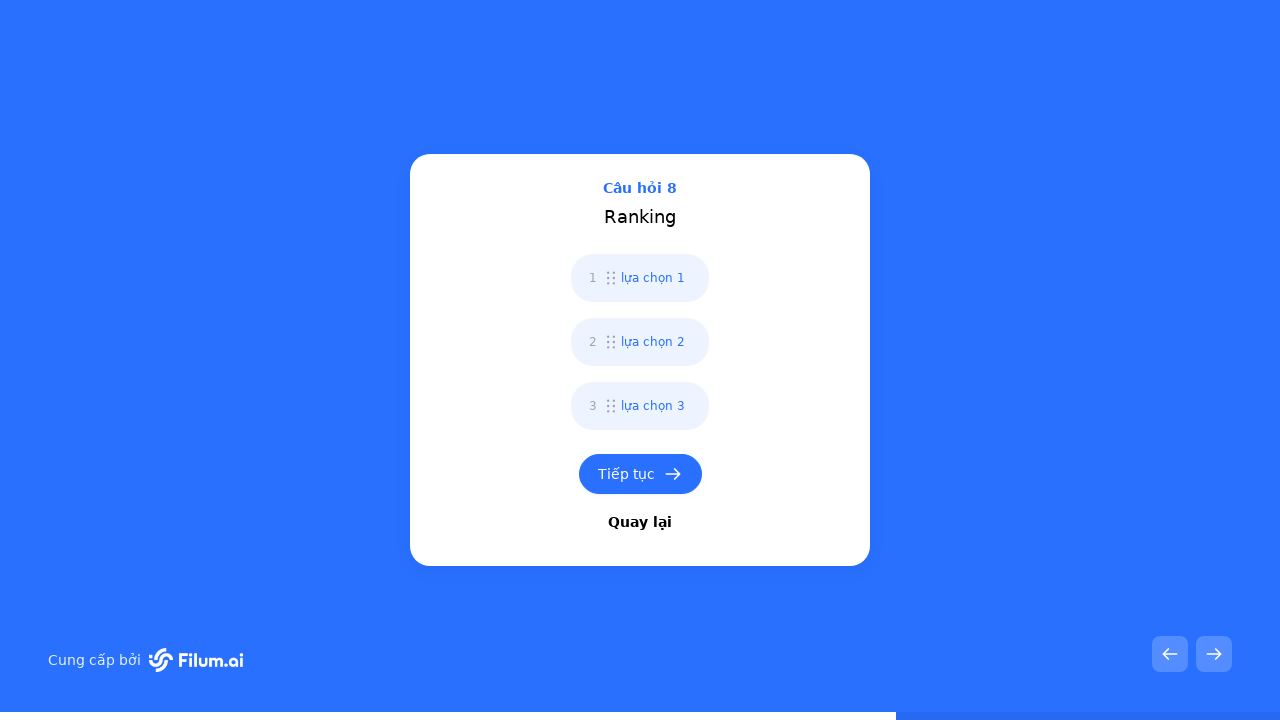

Clicked Next button on survey step 8 at (640, 474) on button:has-text('Next'), button:has-text('Tiếp tục'), a:has-text('Next'), a:has-
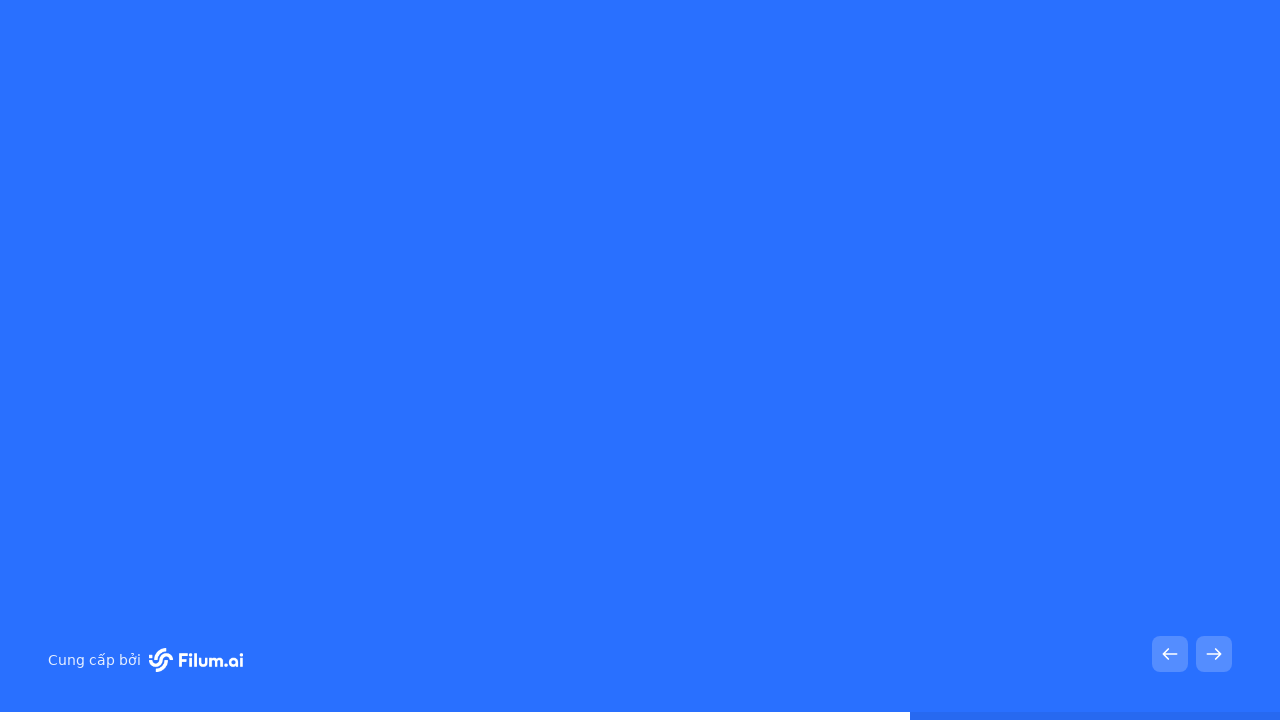

Waited 500ms before proceeding
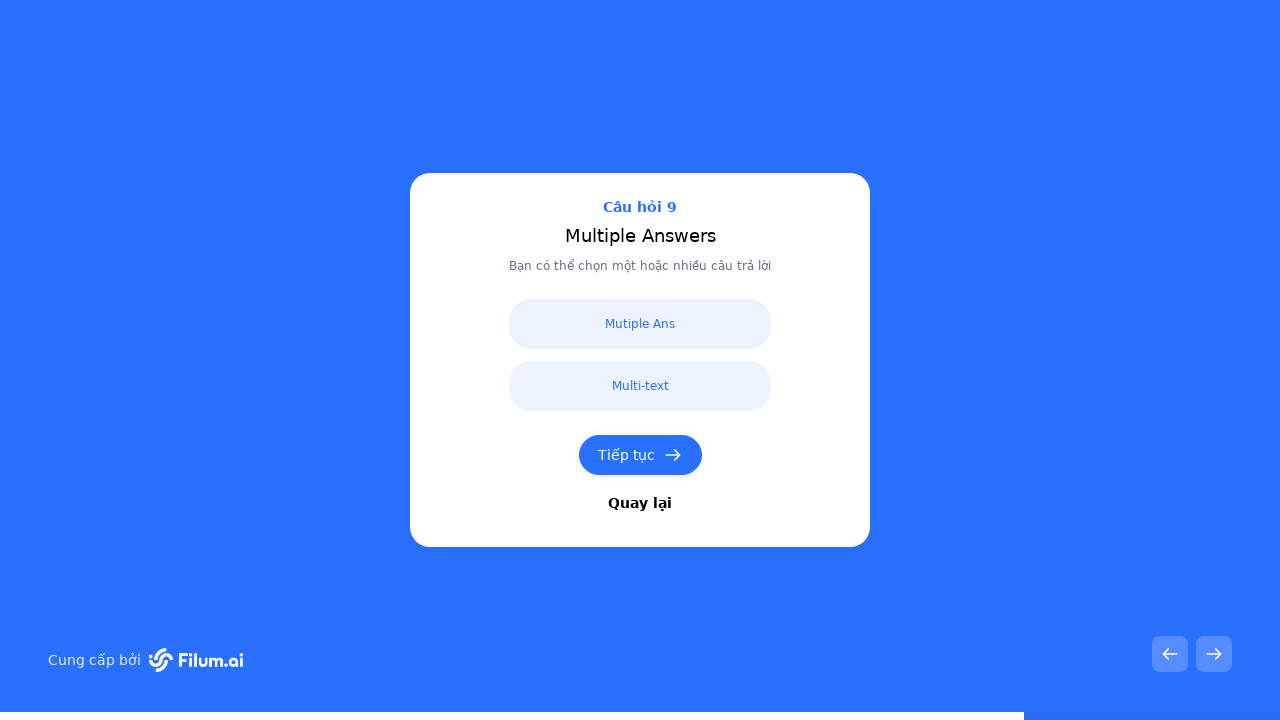

Clicked Next button on survey step 9 at (640, 455) on button:has-text('Next'), button:has-text('Tiếp tục'), a:has-text('Next'), a:has-
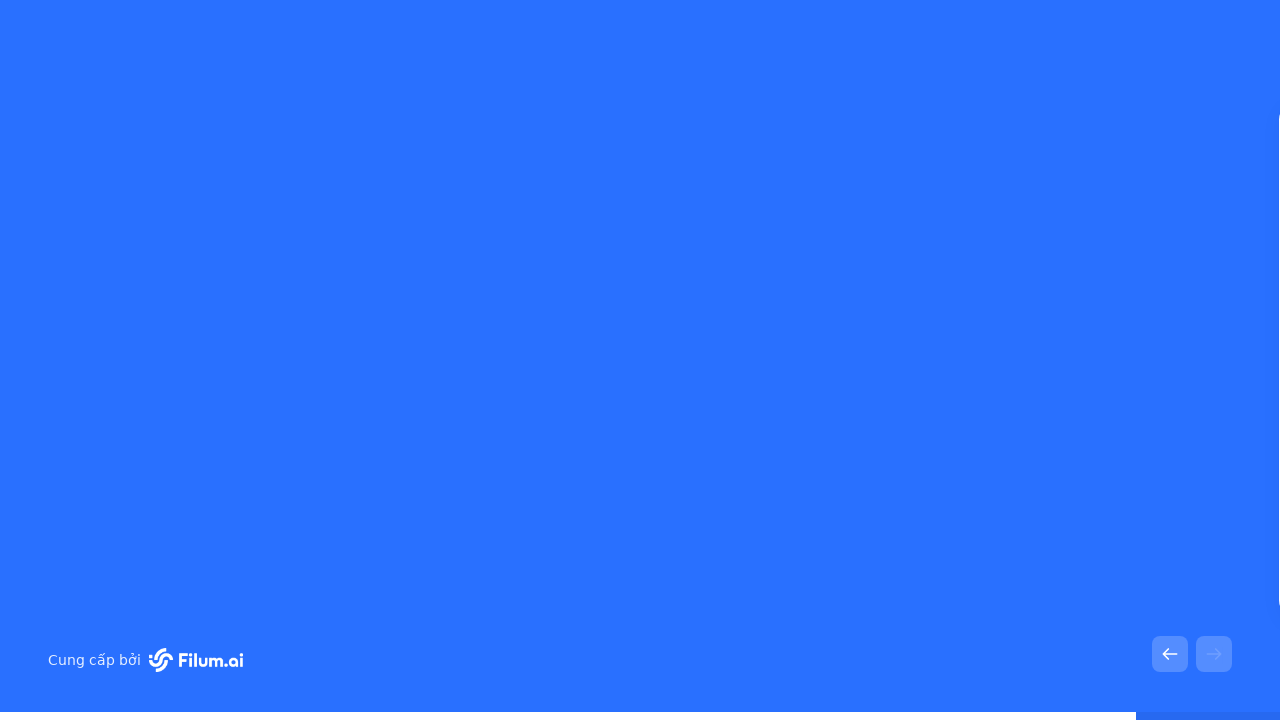

Waited 500ms before submitting
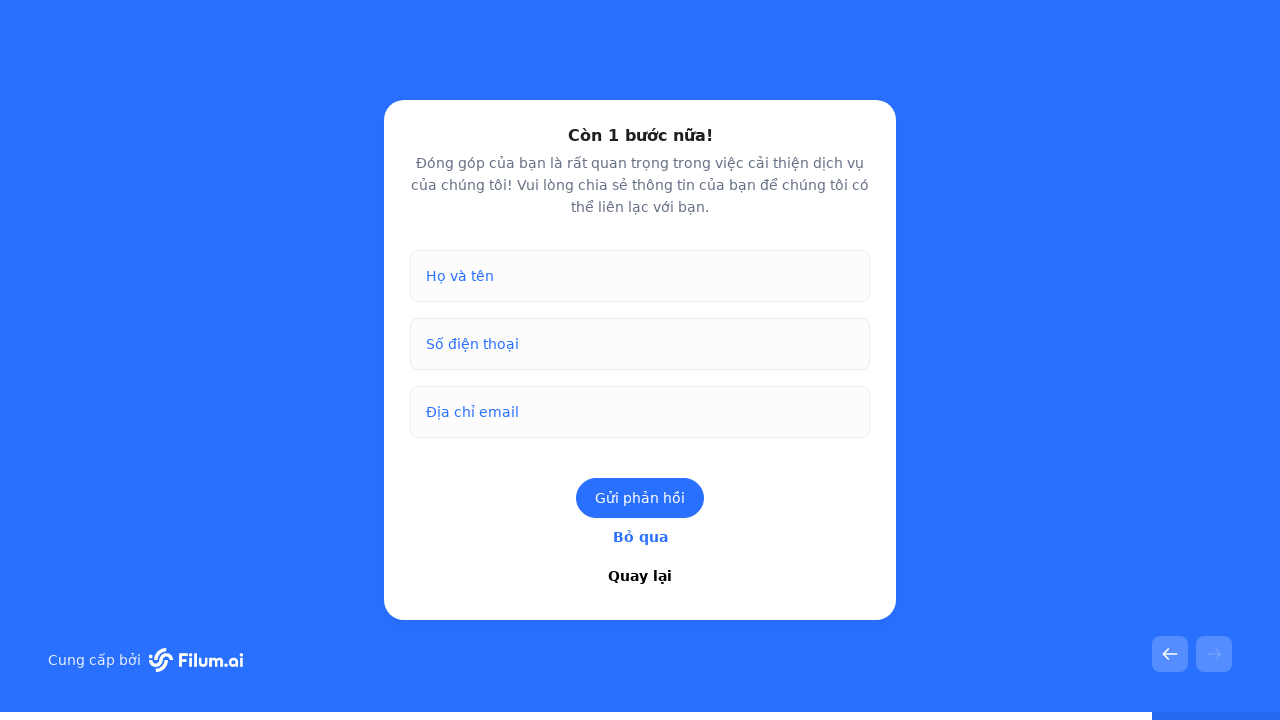

Clicked Send button to submit the survey at (640, 498) on button:has-text('Send'), button:has-text('Gửi phản hồi'), a:has-text('Send'), a:
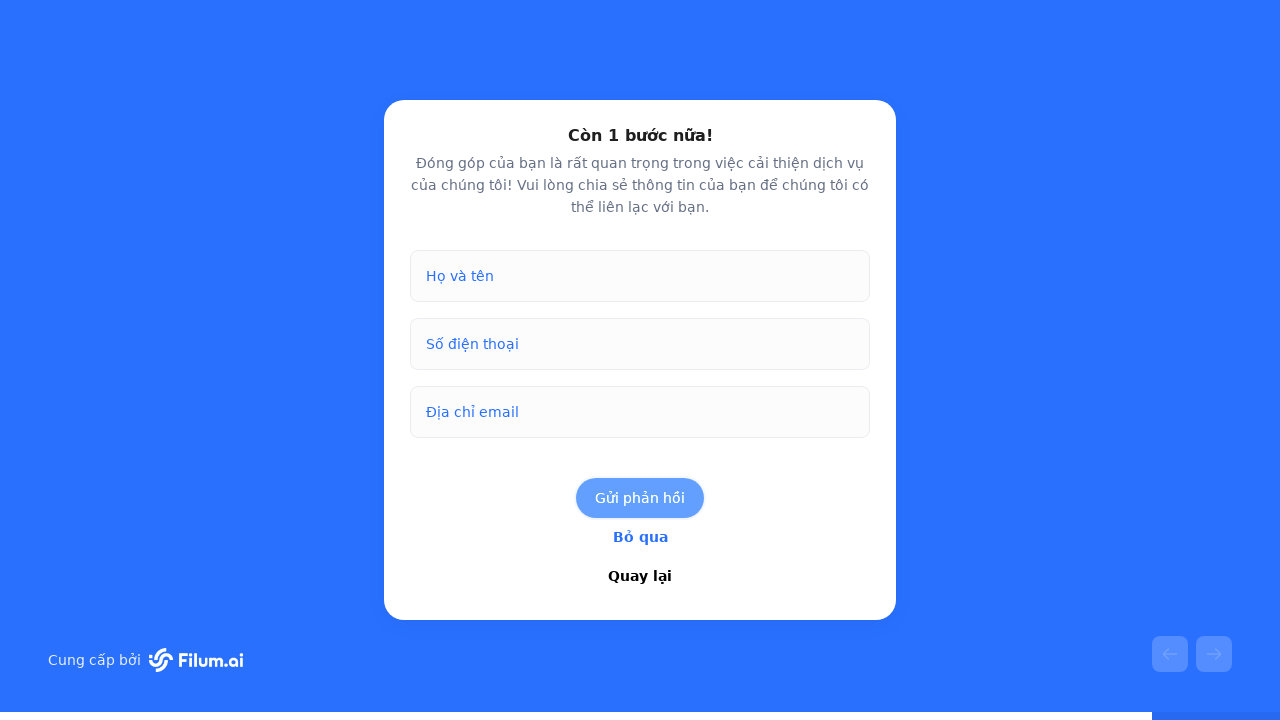

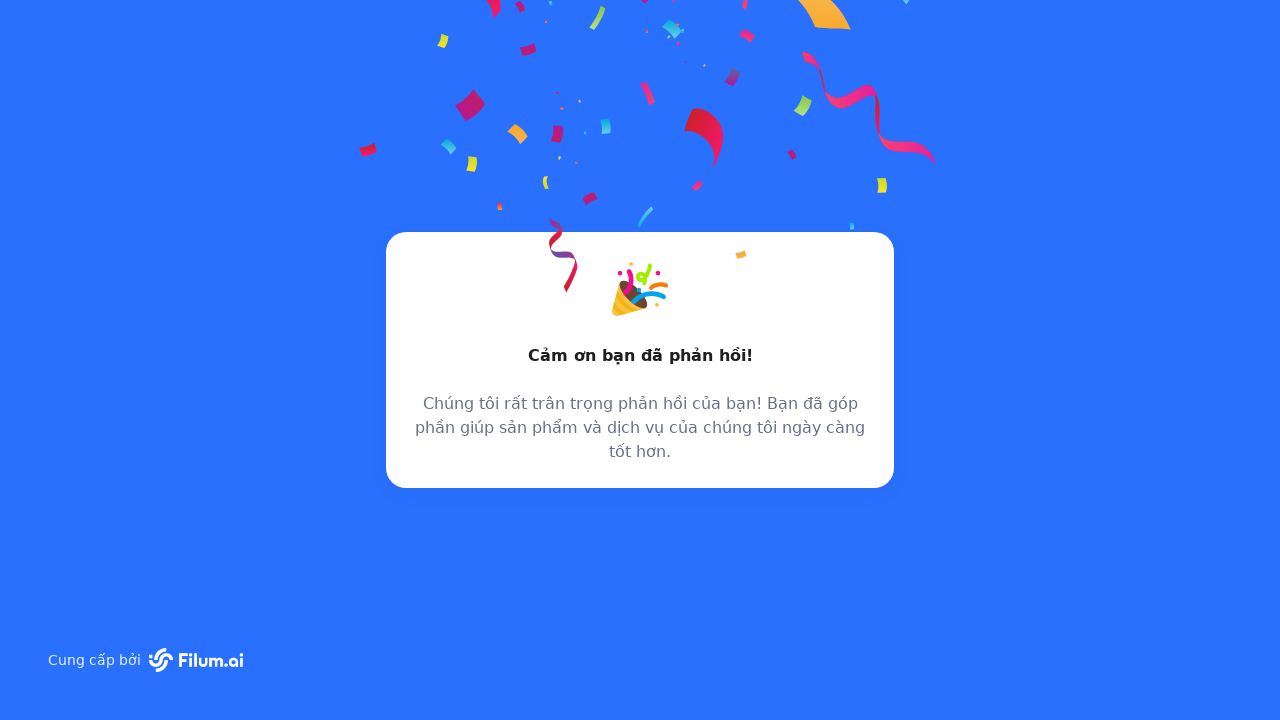